Tests drag and drop functionality by dragging an element and dropping it onto a target element within an iframe

Starting URL: https://jqueryui.com/droppable/

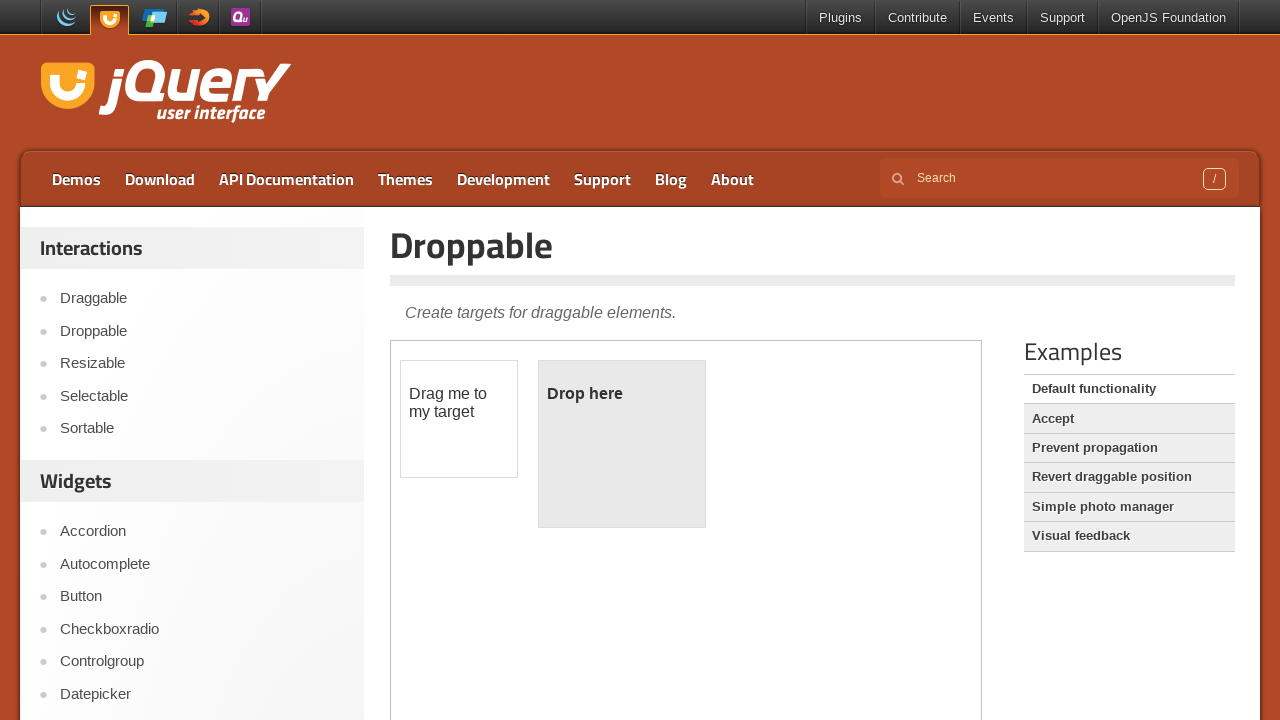

Located the first iframe containing the drag and drop demo
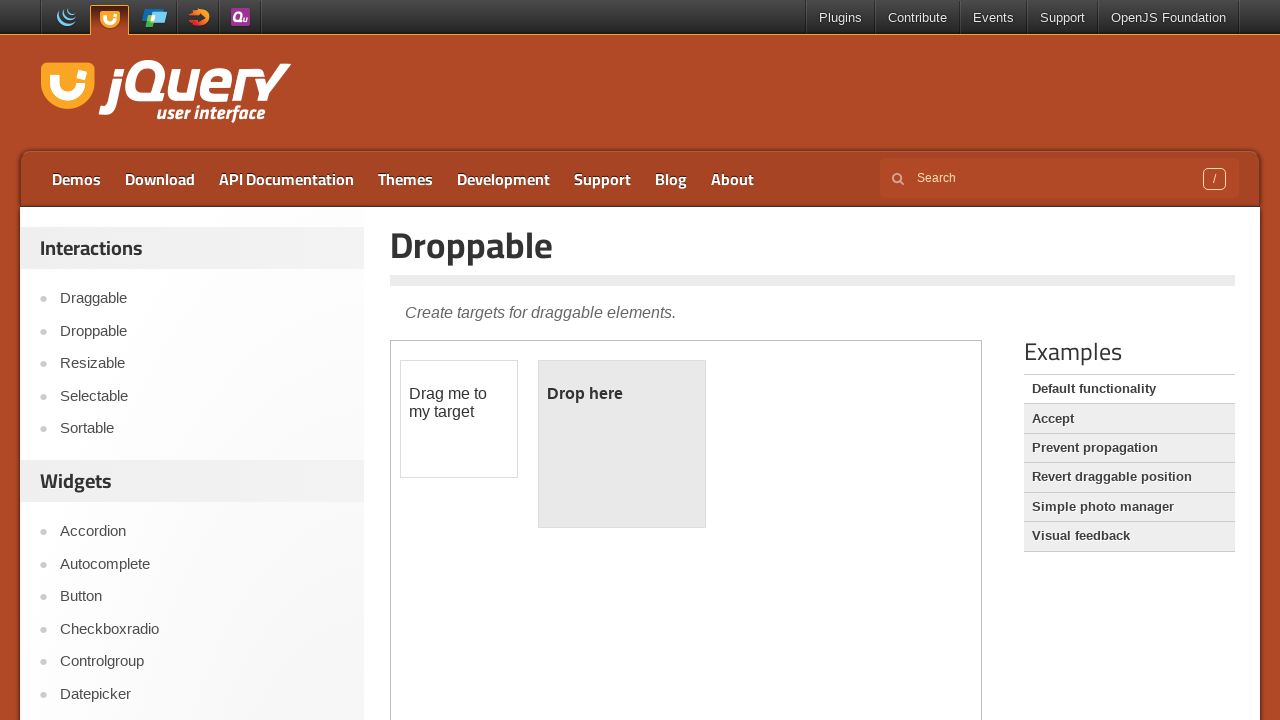

Located the draggable element with ID 'draggable'
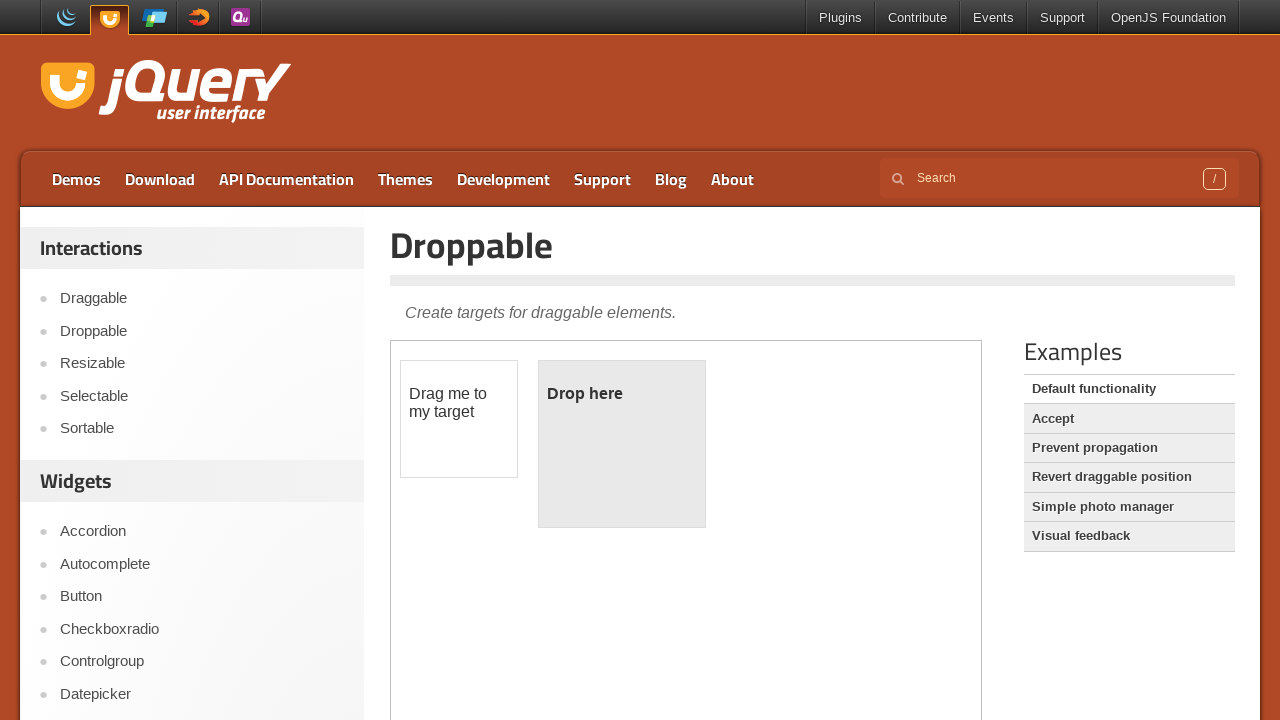

Located the droppable target element with ID 'droppable'
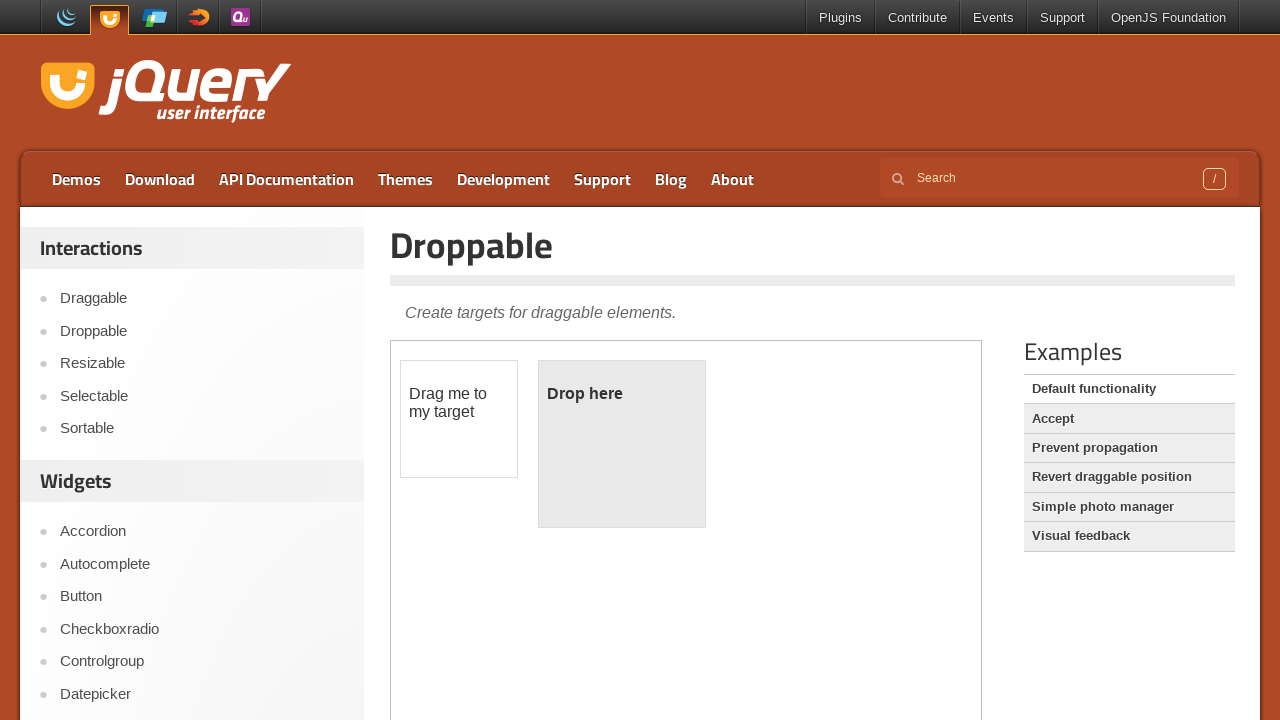

Dragged the draggable element and dropped it onto the droppable target at (622, 444)
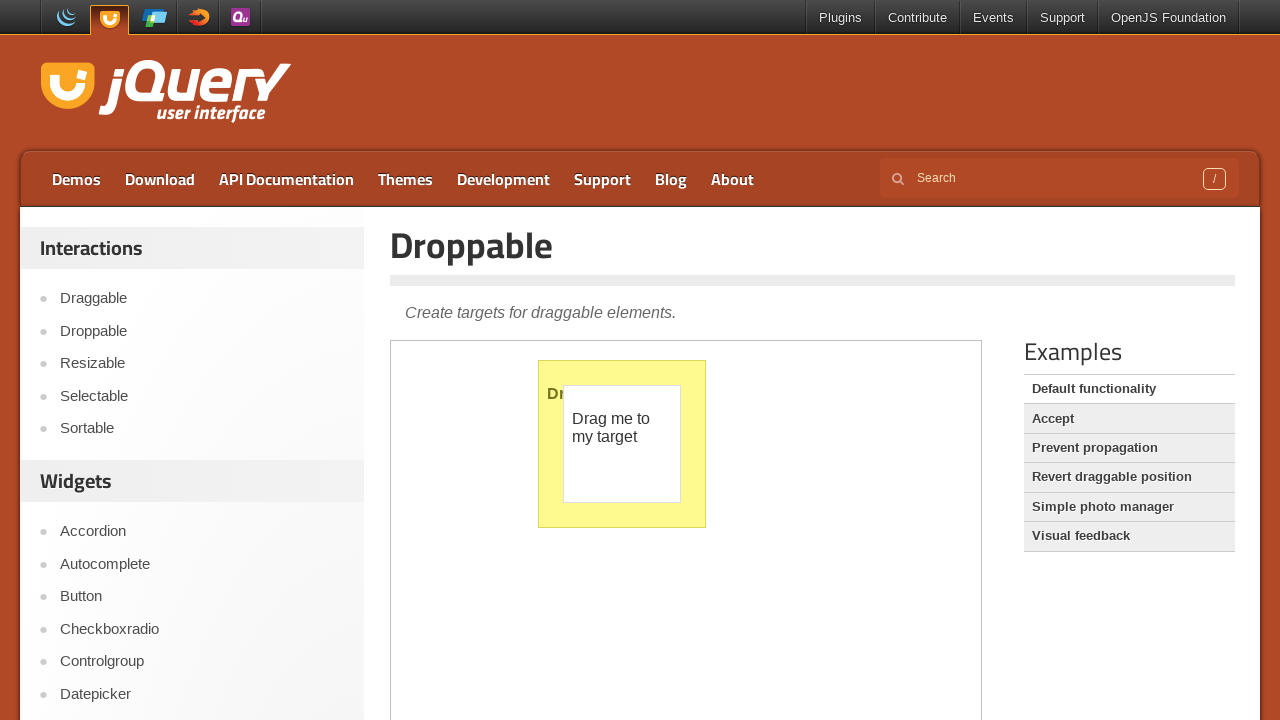

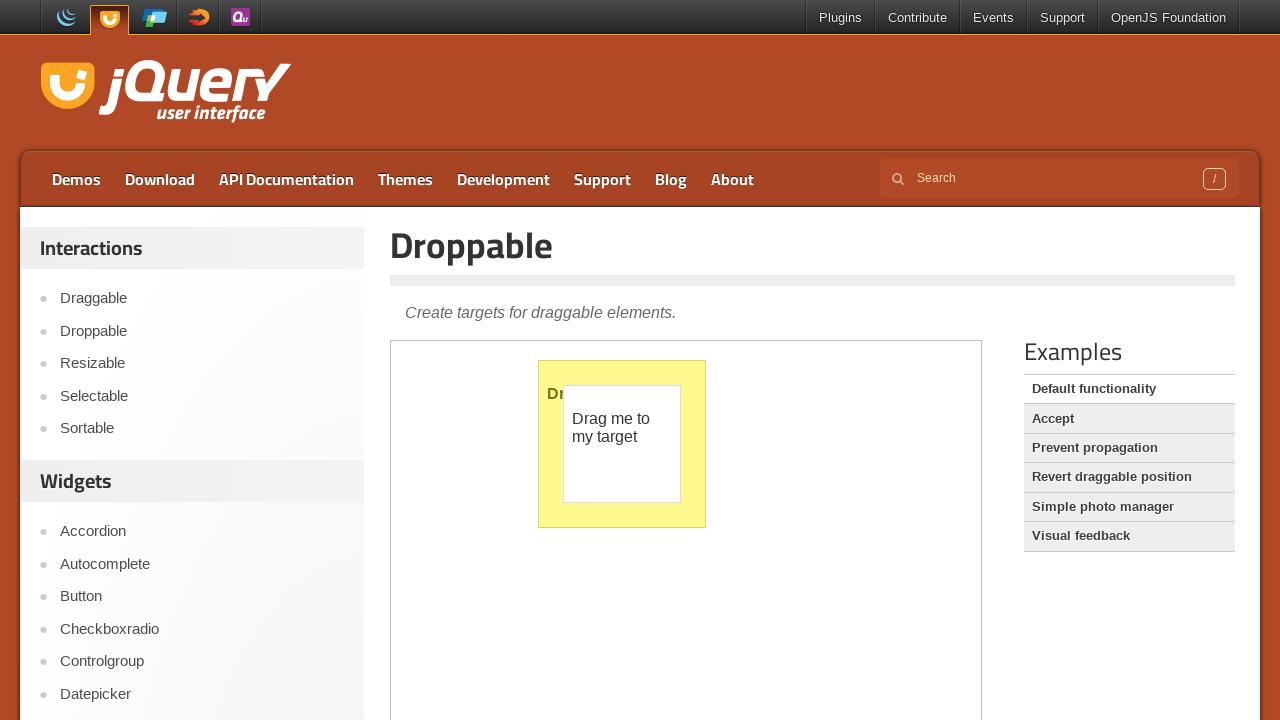